Tests that new todo items are appended to the bottom of the list by creating 3 items

Starting URL: https://demo.playwright.dev/todomvc

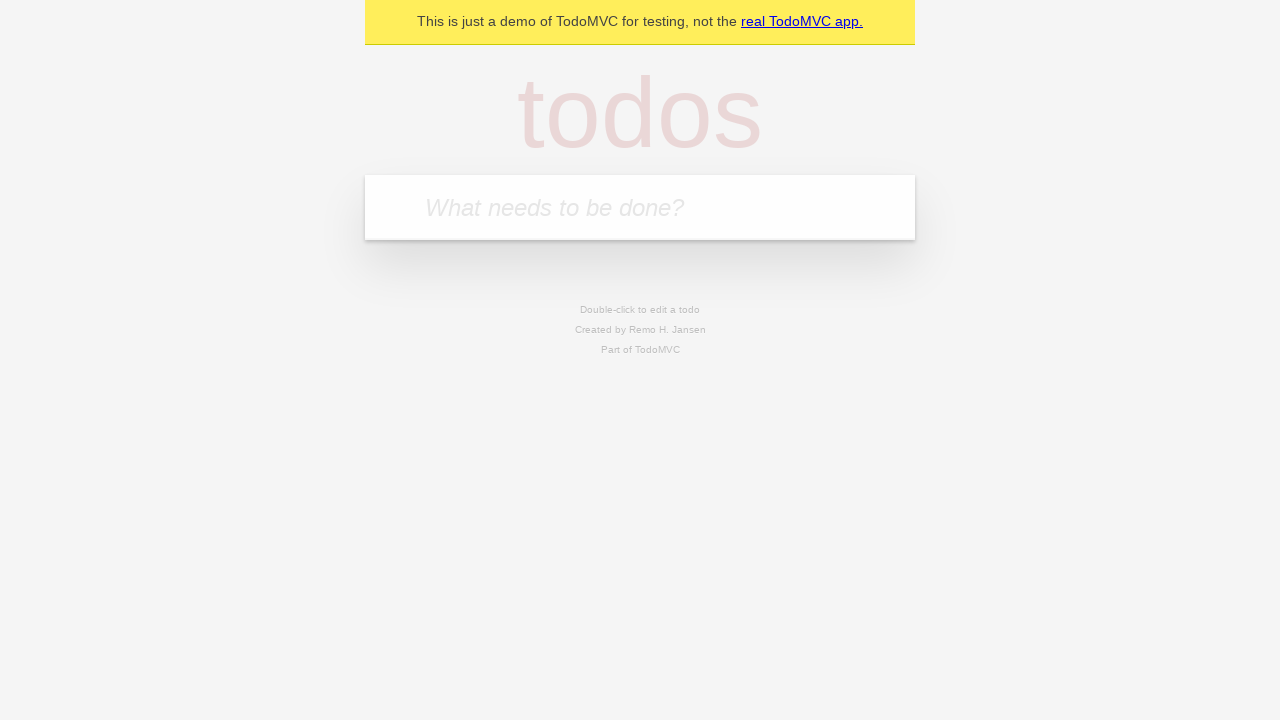

Located the todo input field
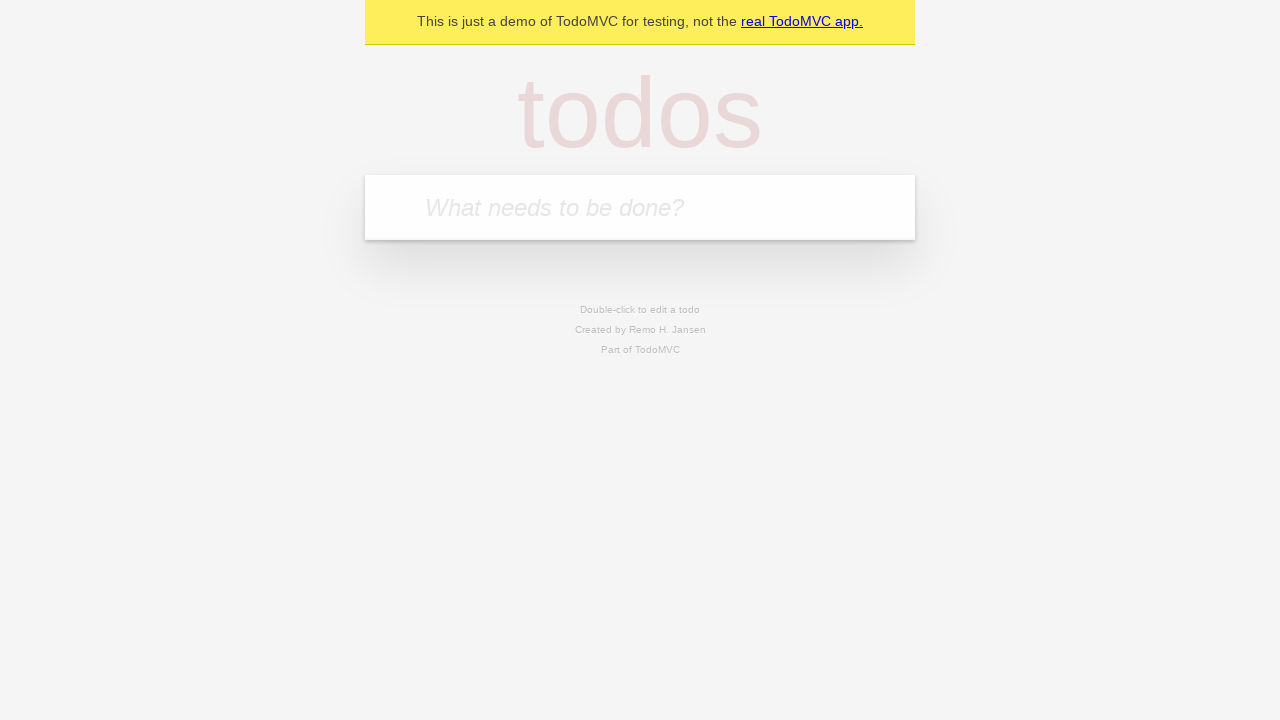

Filled first todo item: 'buy some cheese' on internal:attr=[placeholder="What needs to be done?"i]
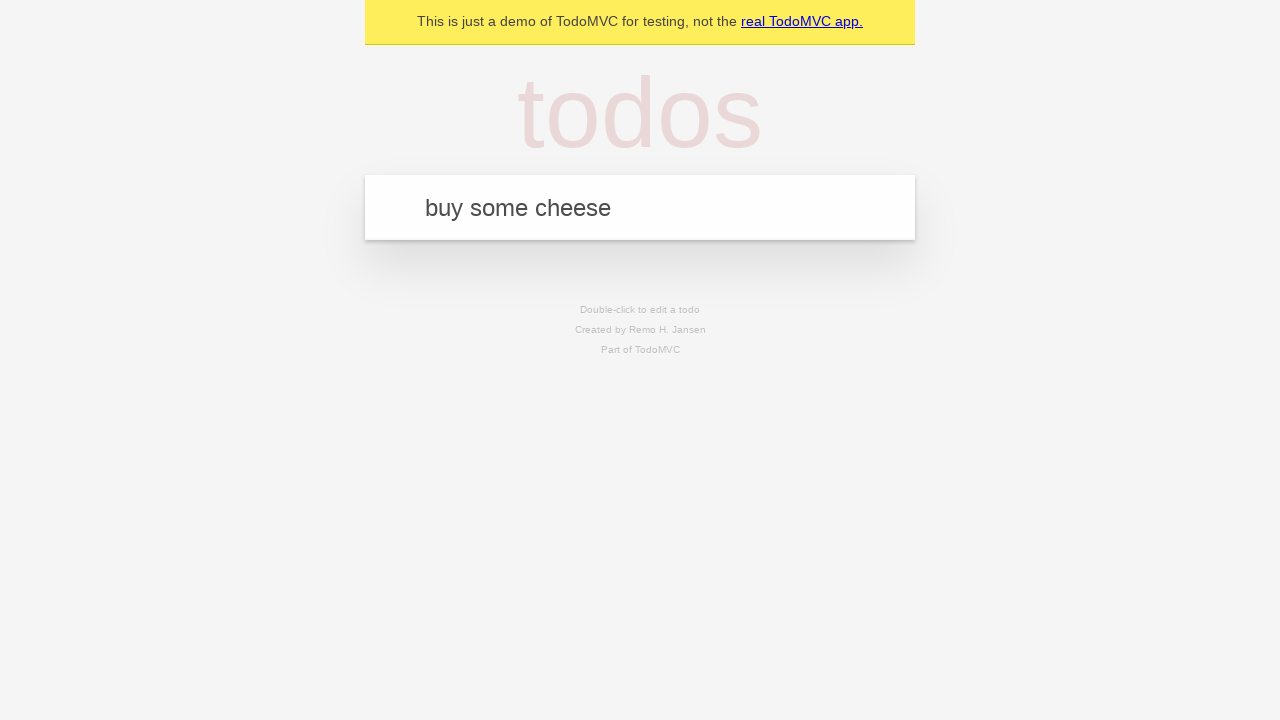

Pressed Enter to create first todo item on internal:attr=[placeholder="What needs to be done?"i]
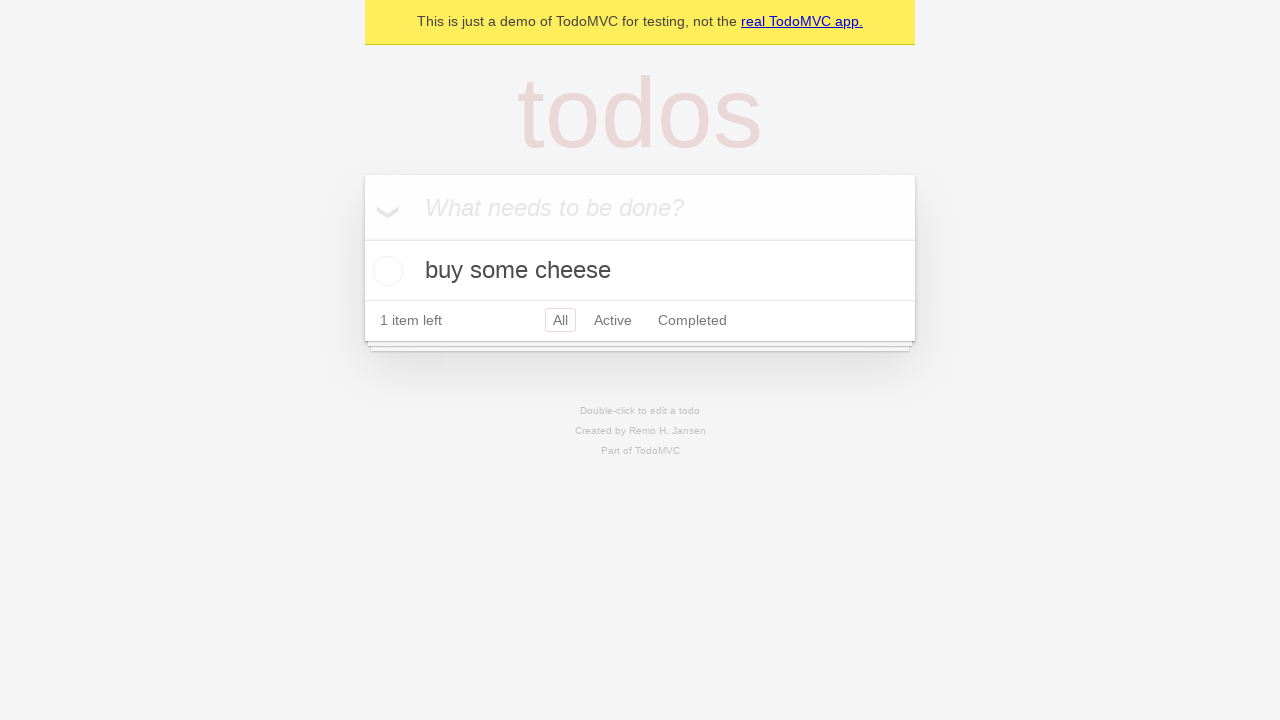

Filled second todo item: 'feed the cat' on internal:attr=[placeholder="What needs to be done?"i]
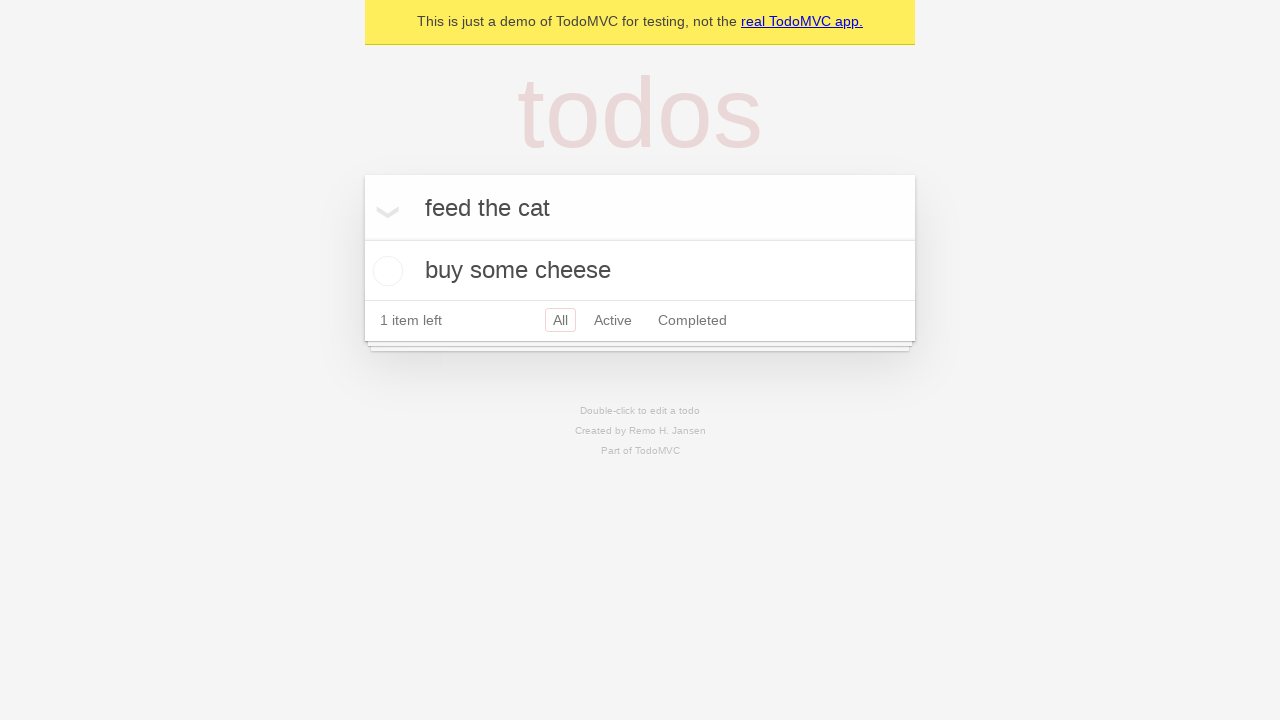

Pressed Enter to create second todo item on internal:attr=[placeholder="What needs to be done?"i]
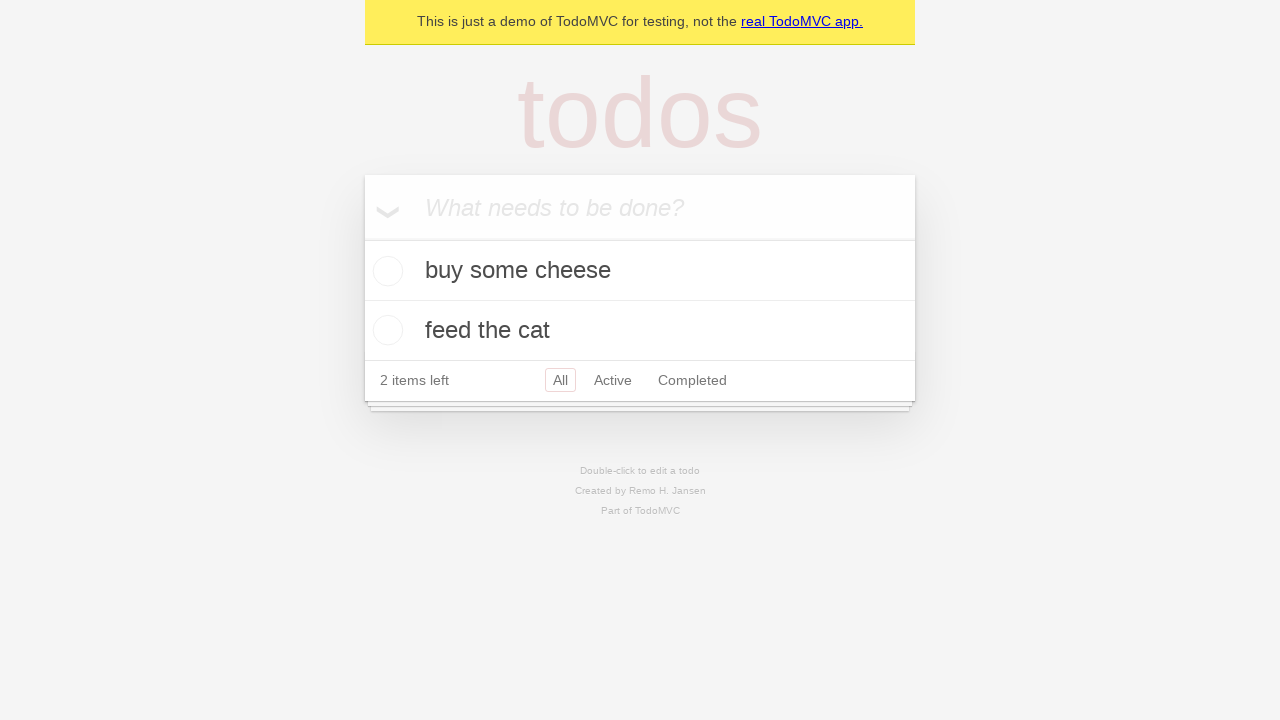

Filled third todo item: 'book a doctors appointment' on internal:attr=[placeholder="What needs to be done?"i]
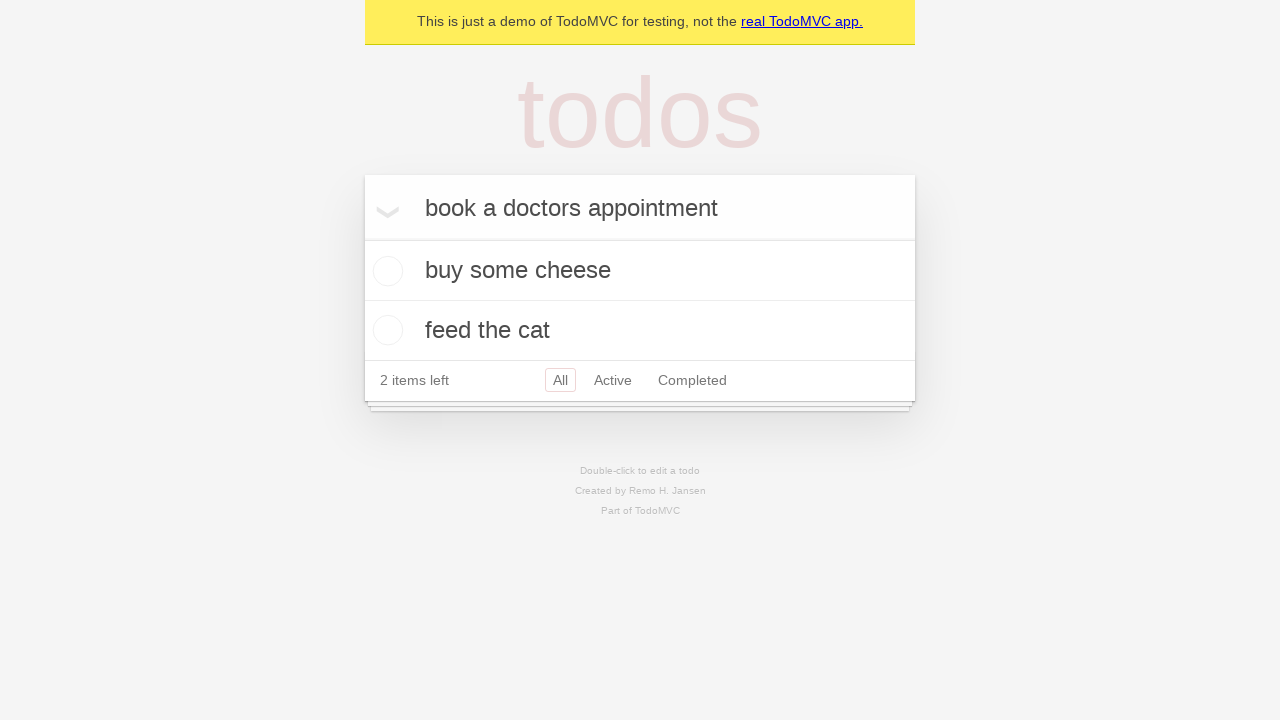

Pressed Enter to create third todo item on internal:attr=[placeholder="What needs to be done?"i]
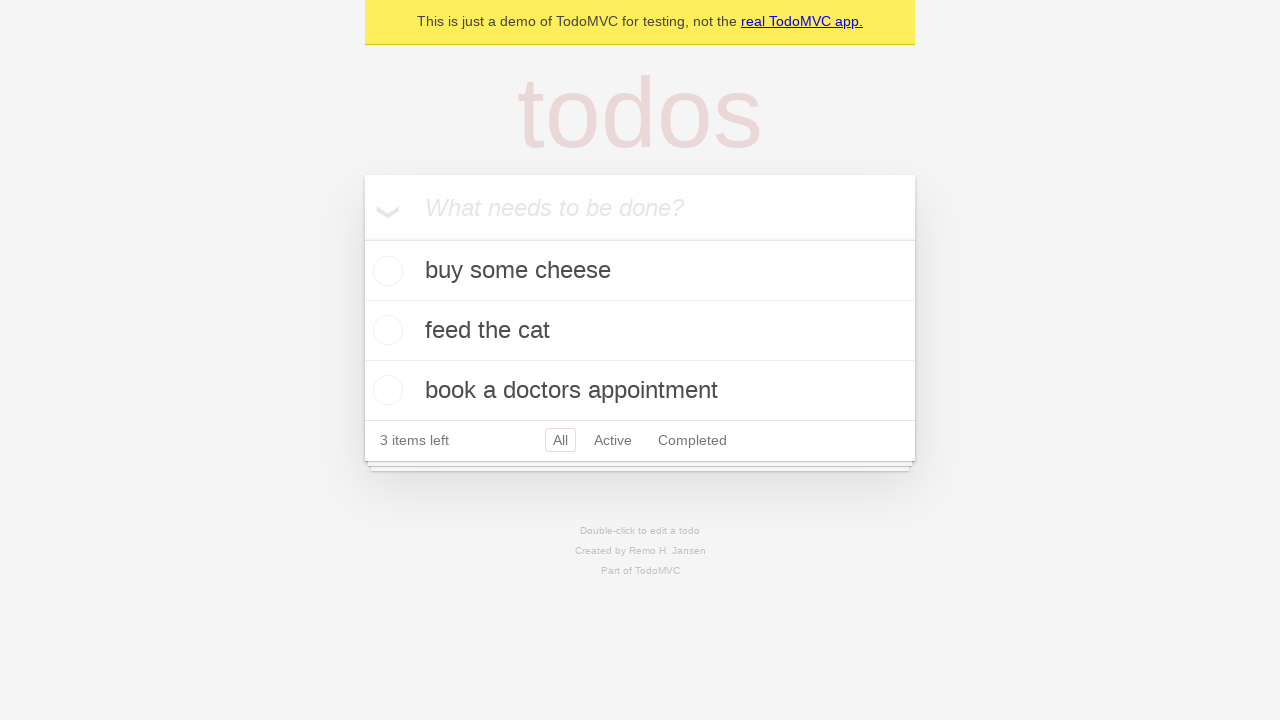

Todo counter element loaded, confirming all 3 items were created
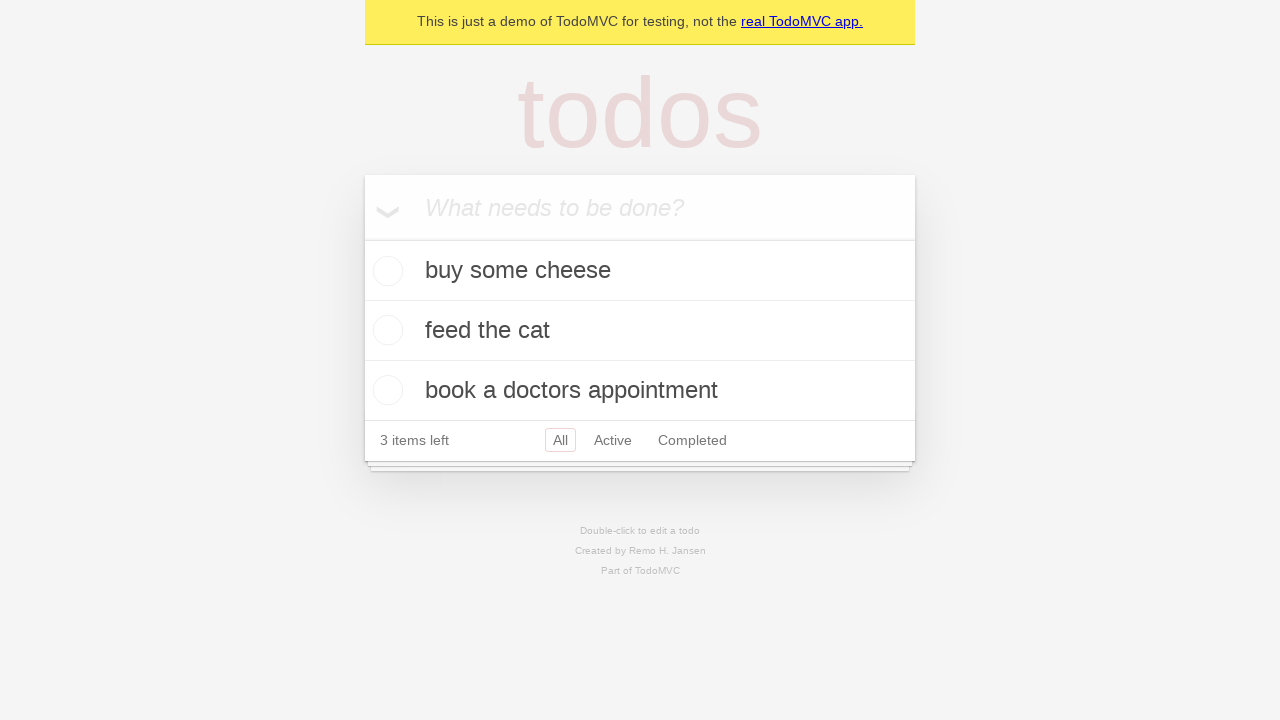

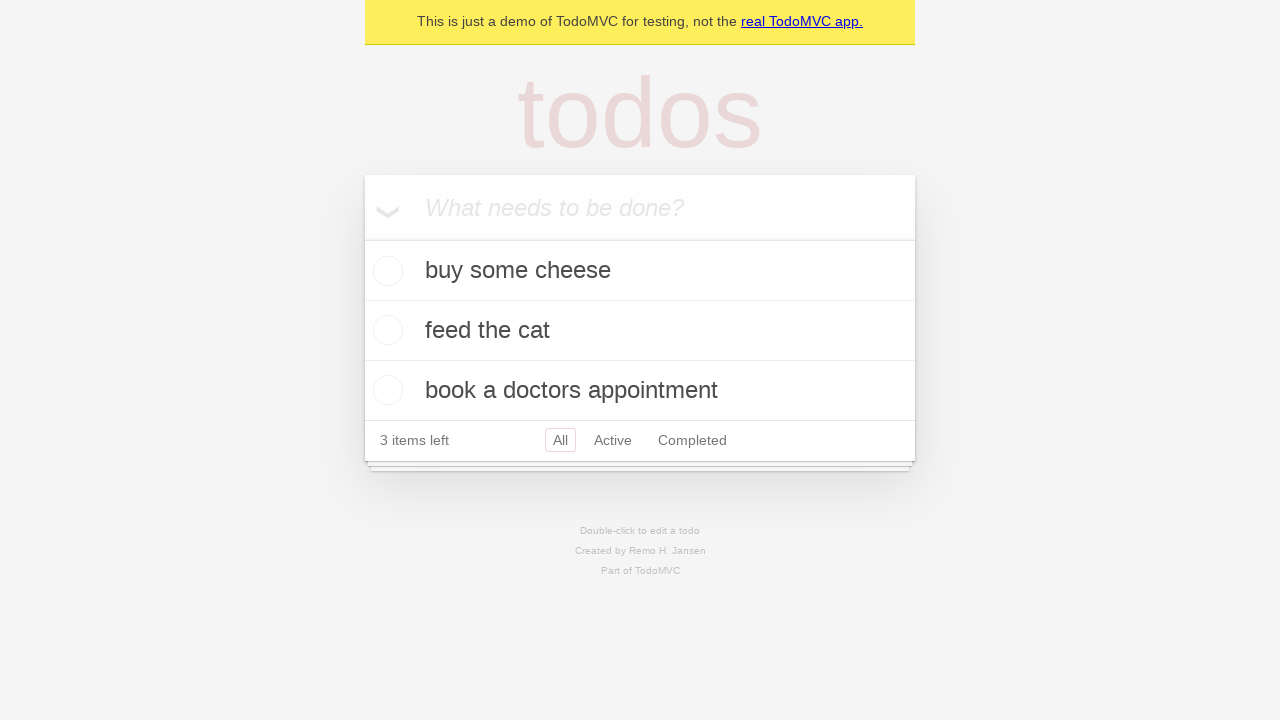